Finds and verifies text content of an element using its ID selector

Starting URL: https://kristinek.github.io/site/examples/locators

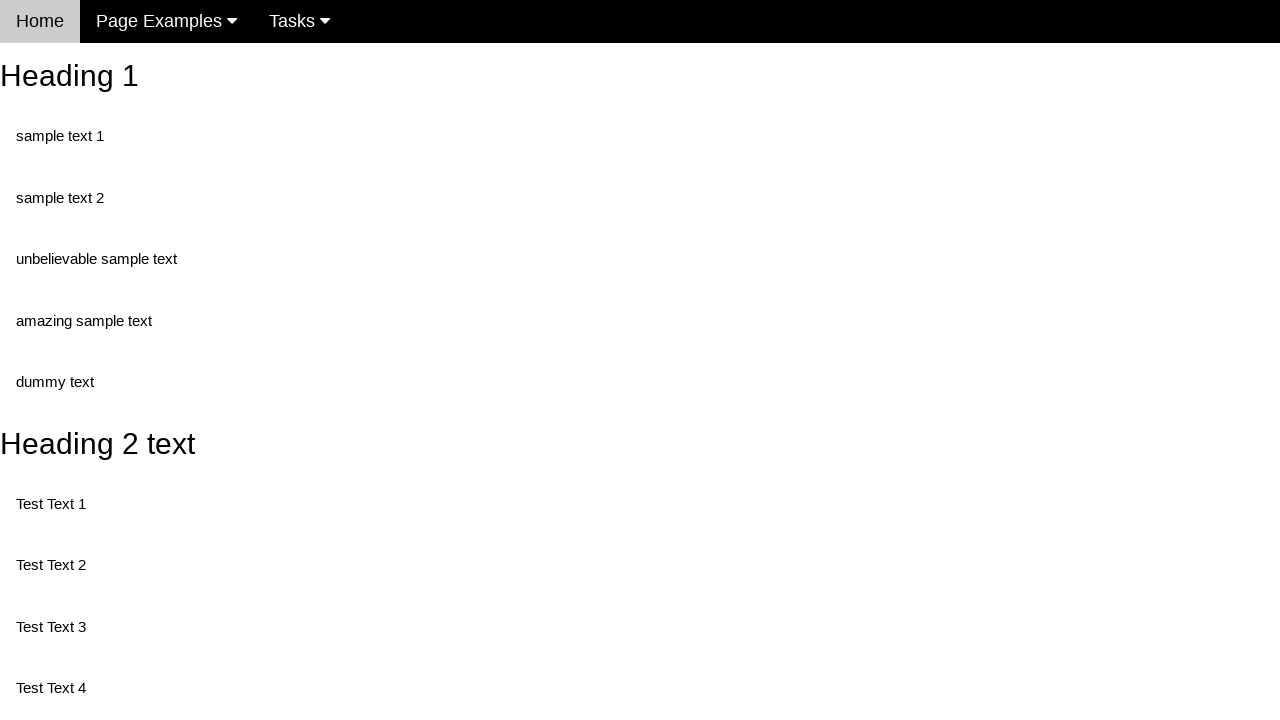

Navigated to locators example page
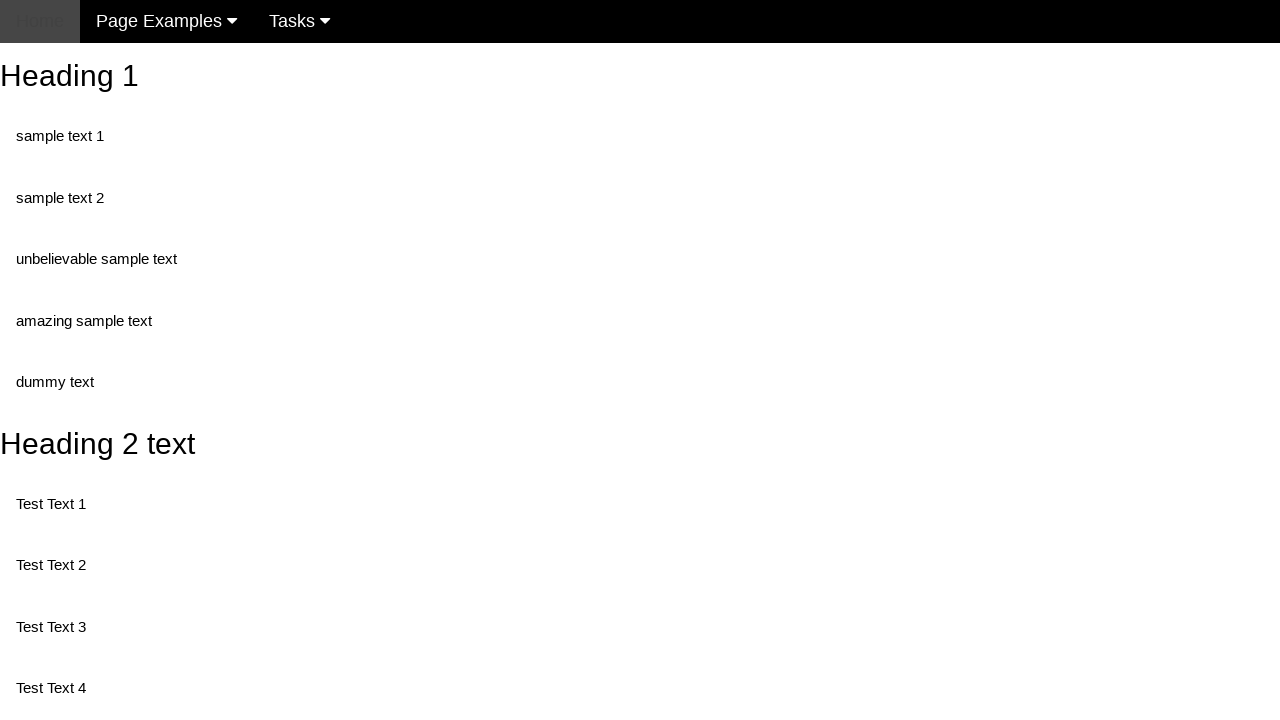

Retrieved text content from element with ID 'heading_1'
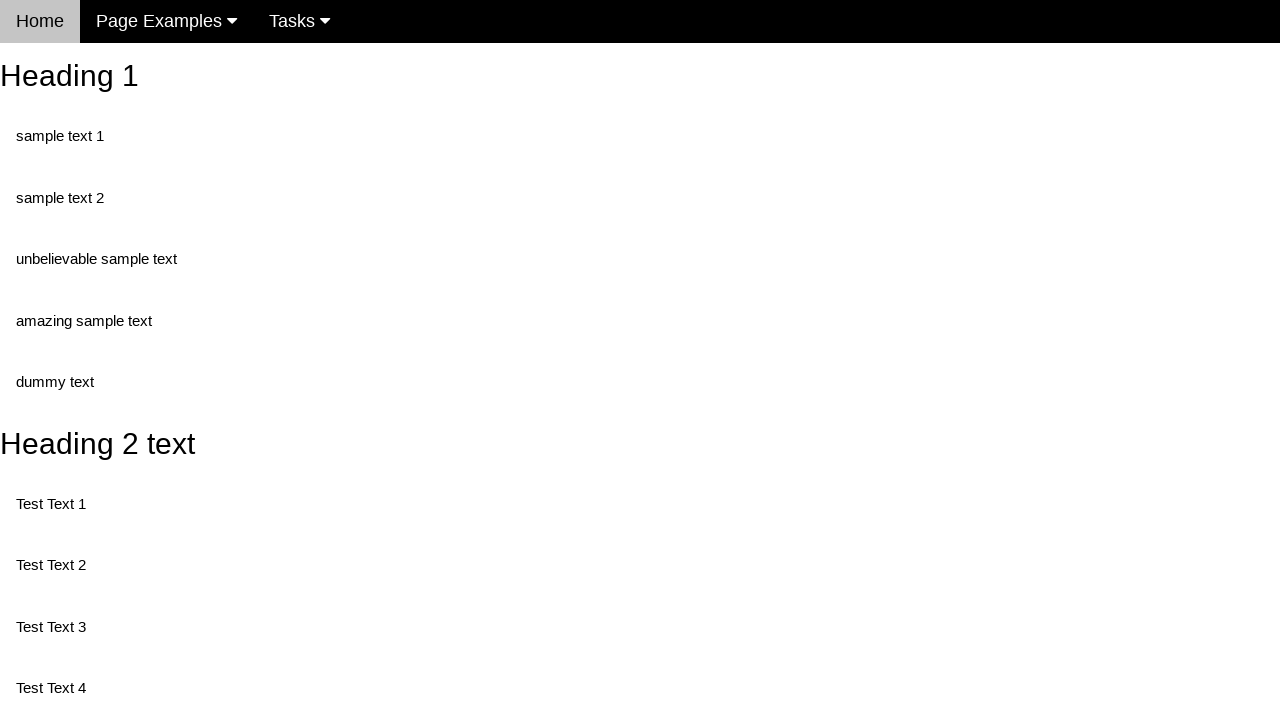

Printed heading text to console
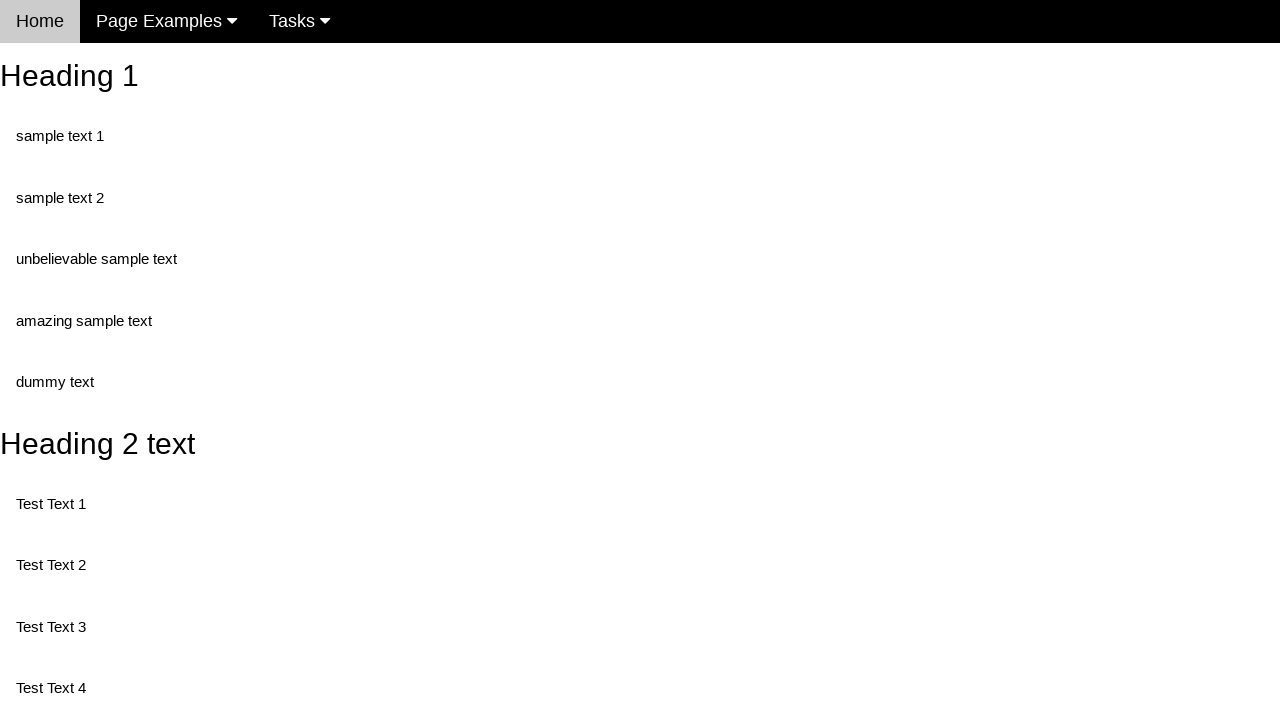

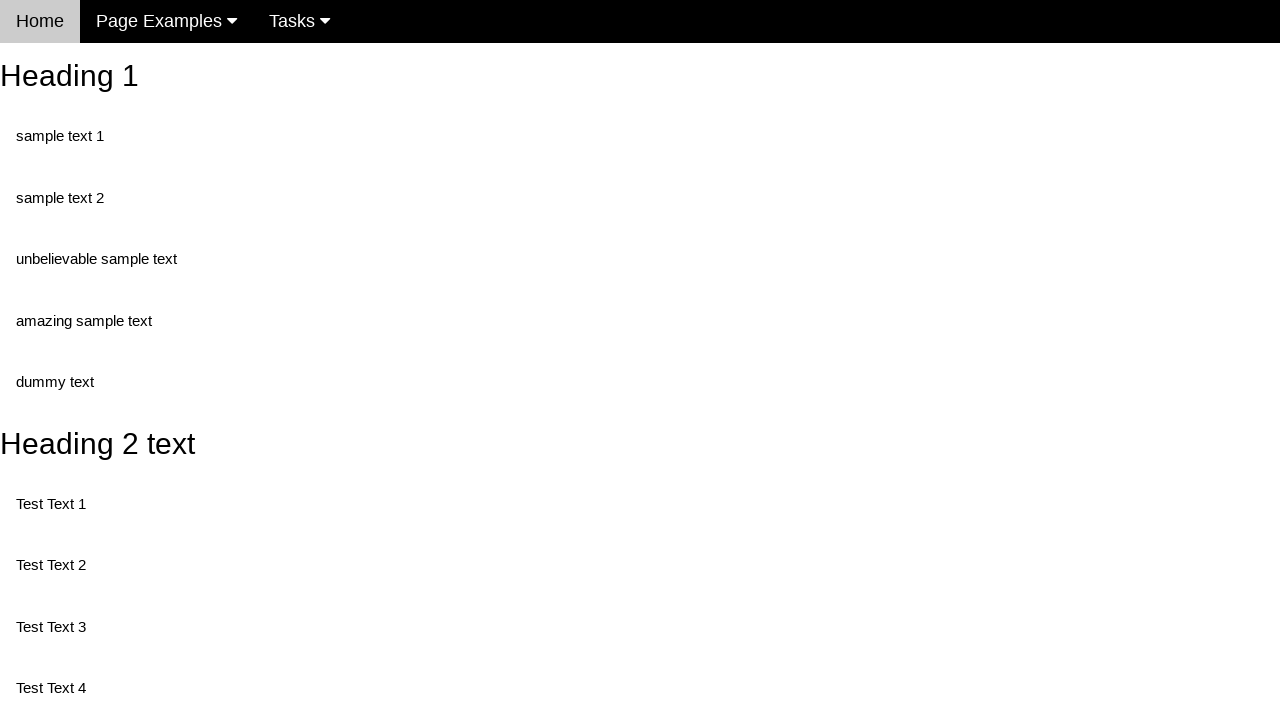